Tests datepicker functionality by setting date values in two datepicker input fields using JavaScript execution

Starting URL: http://demo.automationtesting.in/Datepicker.html

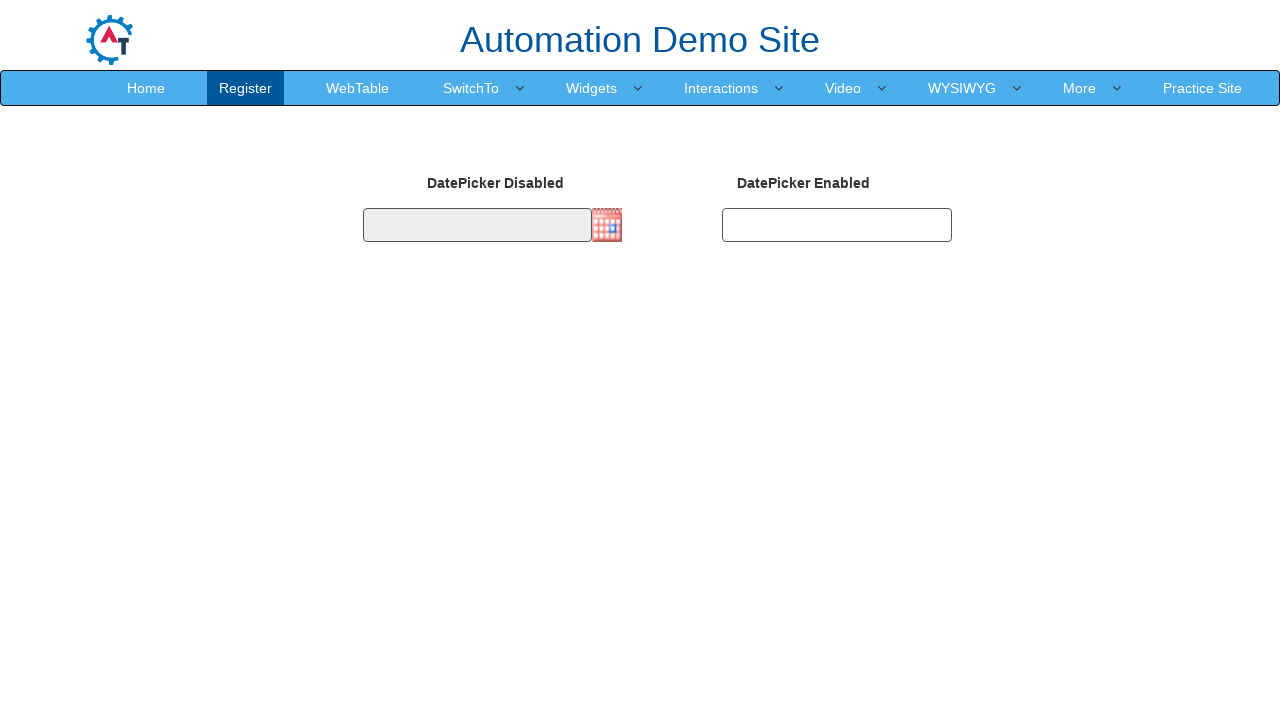

Set first datepicker value to 29/09/2017 using JavaScript
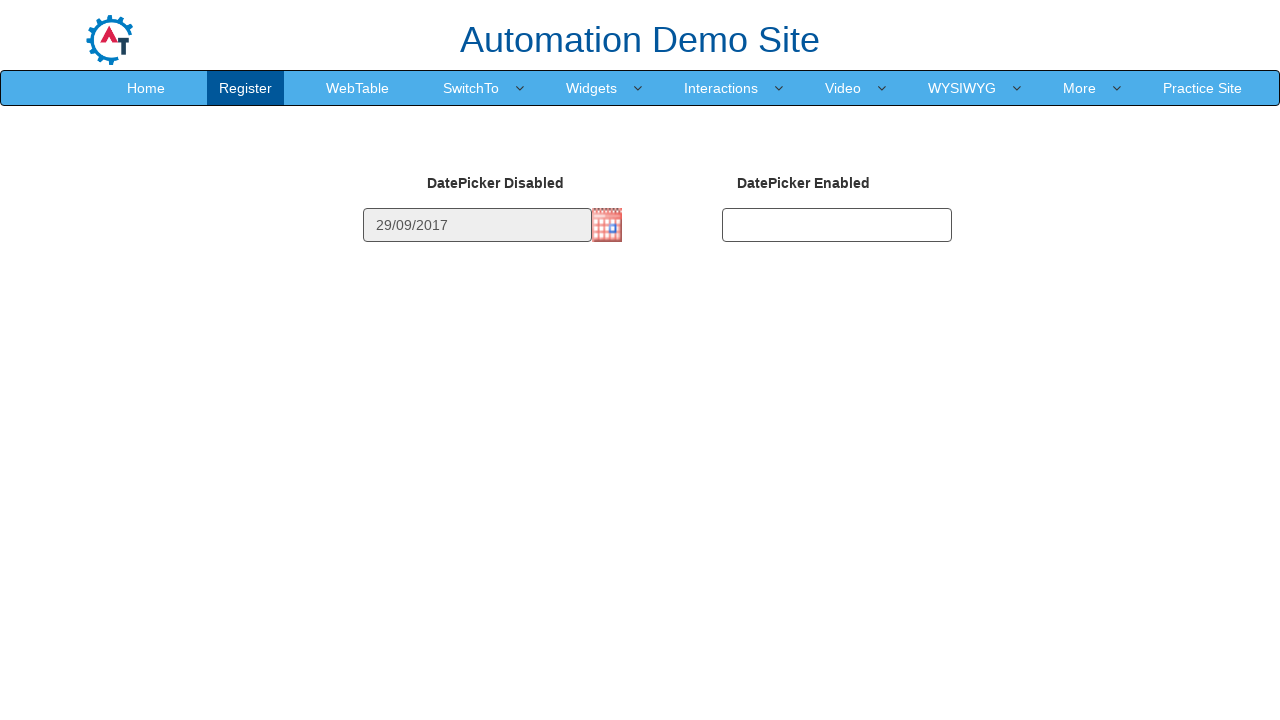

Set second datepicker value to 12/12/2012 using JavaScript
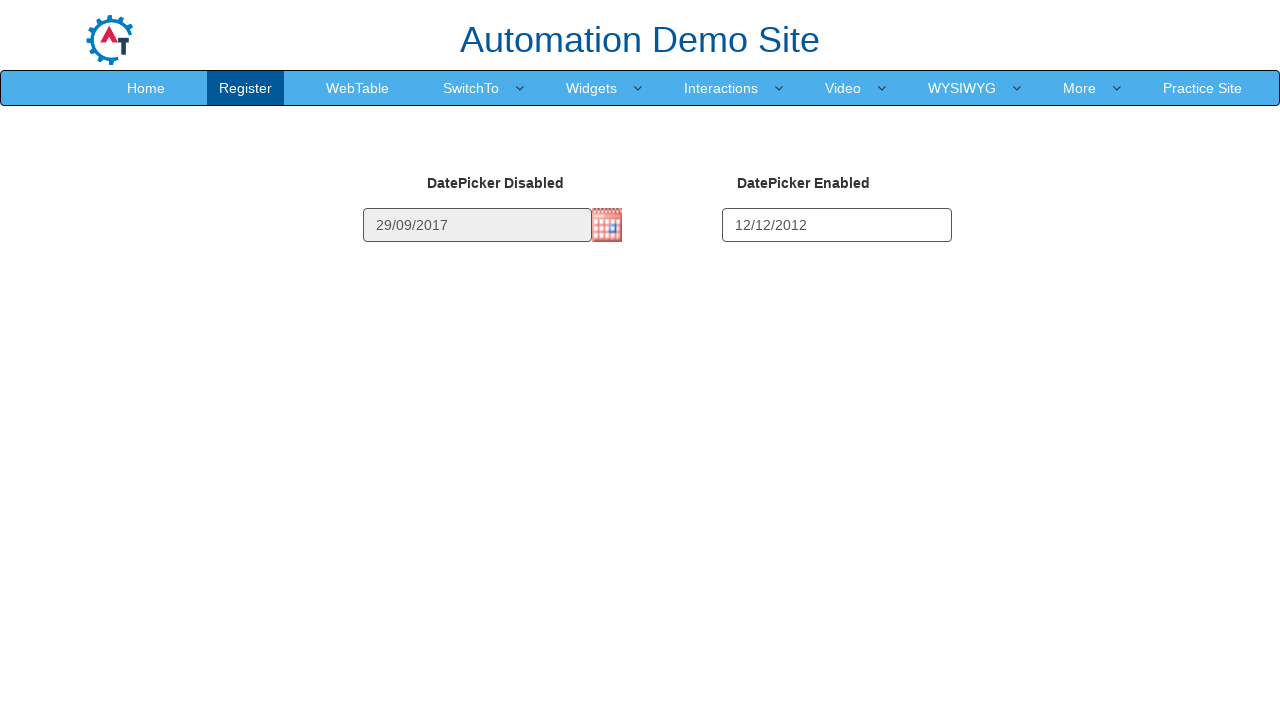

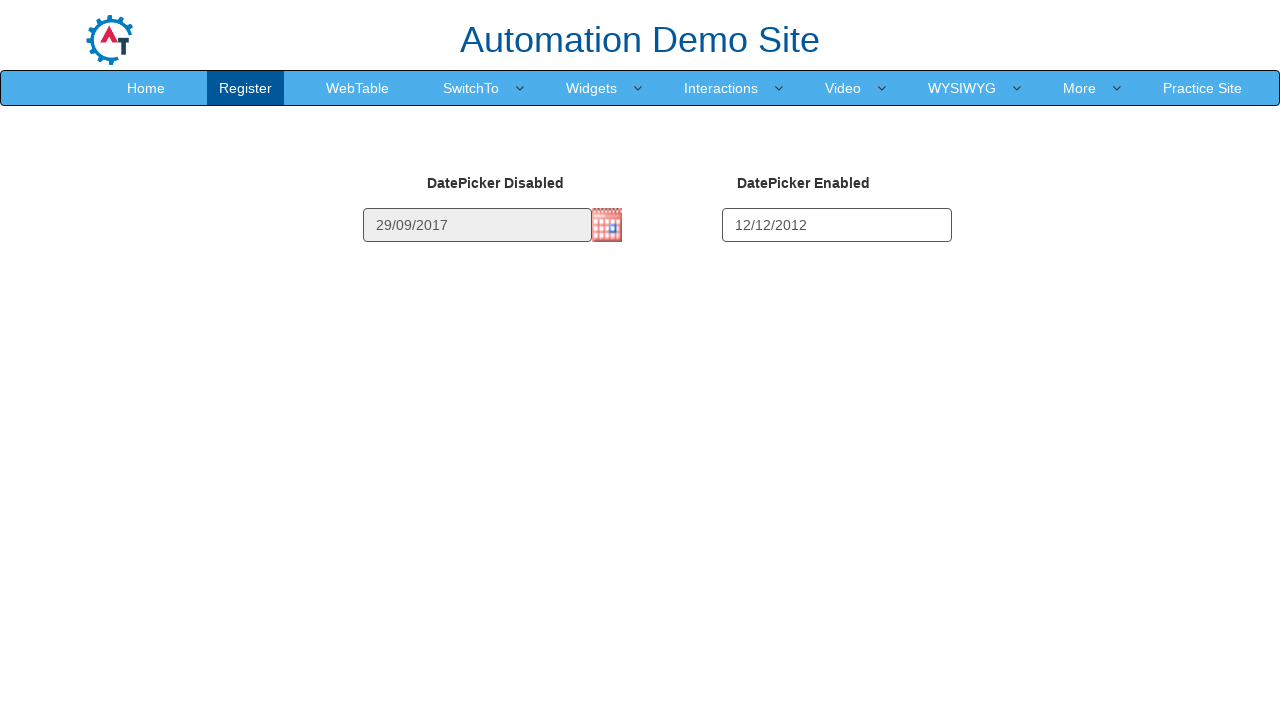